Tests JavaScript alert handling by clicking a button that triggers an alert and then accepting the alert dialog

Starting URL: http://formy-project.herokuapp.com/switch-window

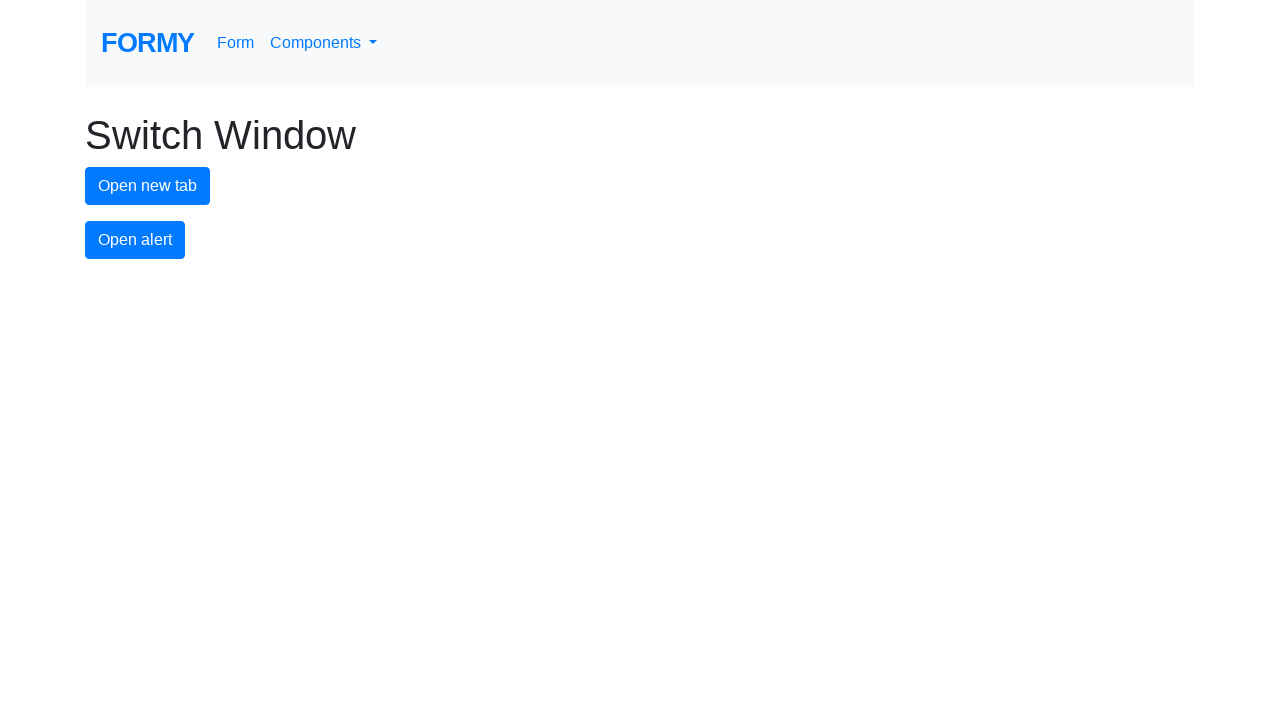

Clicked alert button to trigger JavaScript alert at (135, 240) on #alert-button
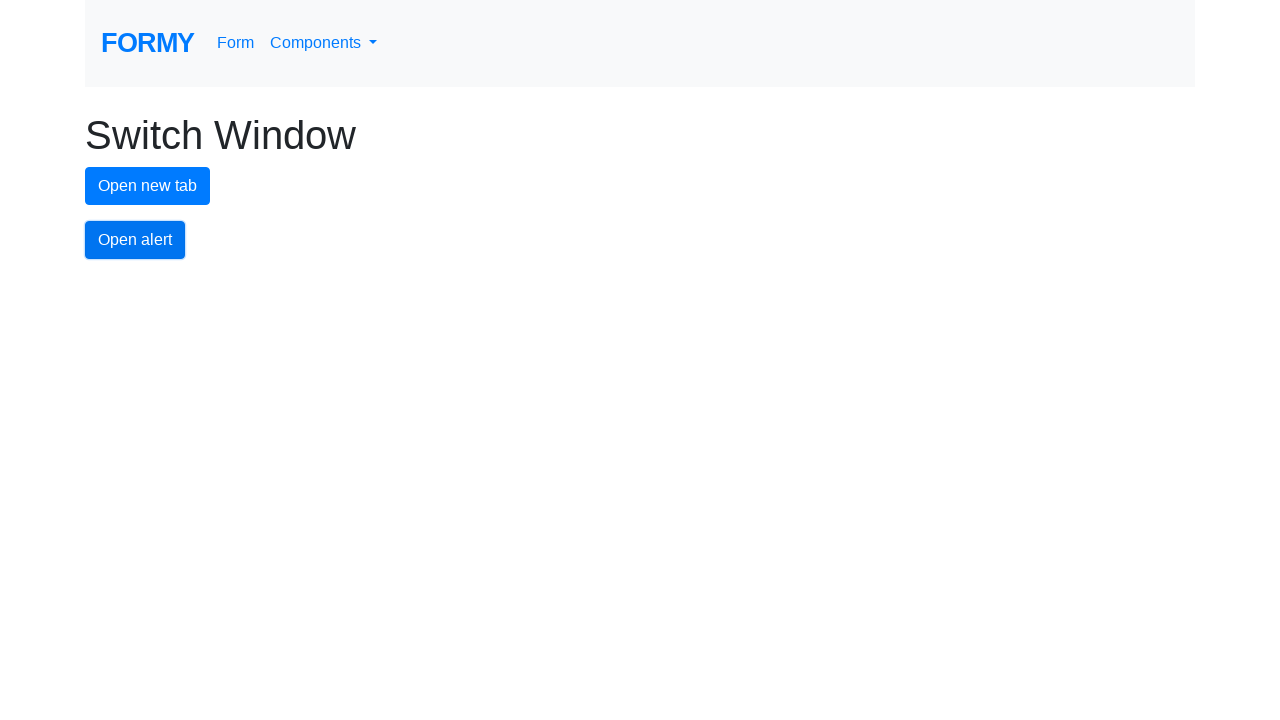

Set up dialog handler to accept alerts
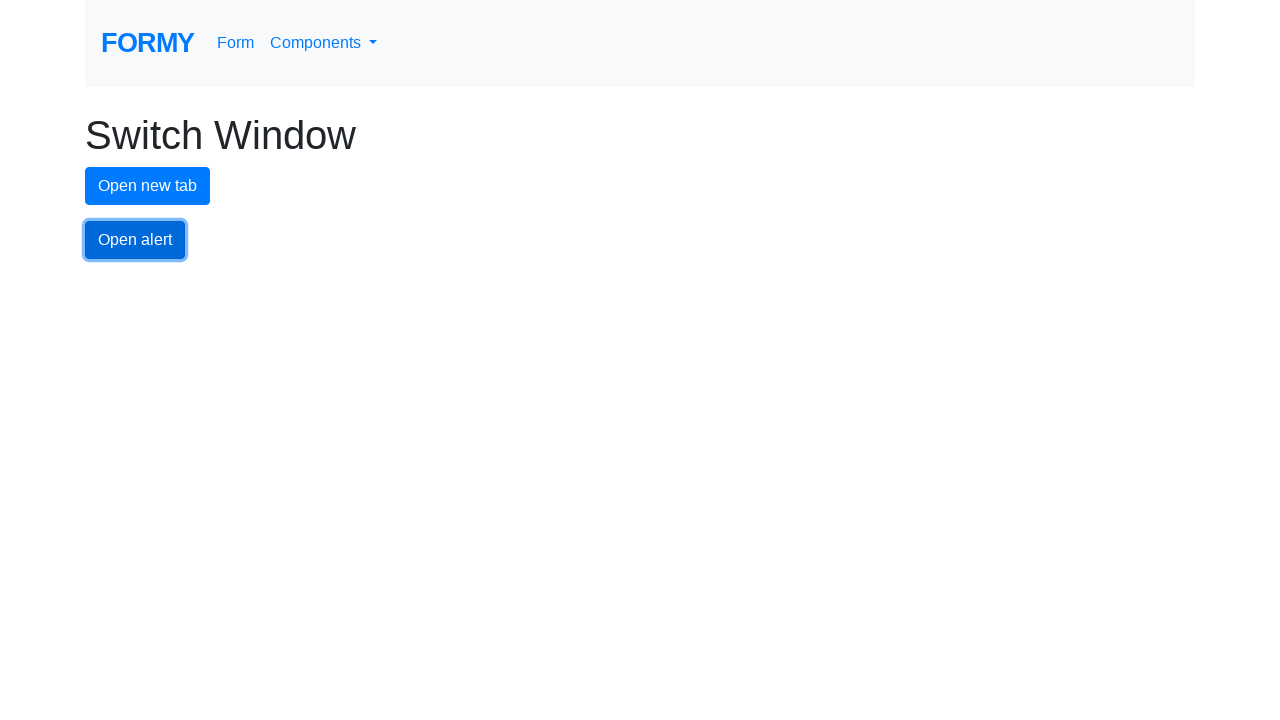

Clicked alert button again to trigger and handle the alert at (135, 240) on #alert-button
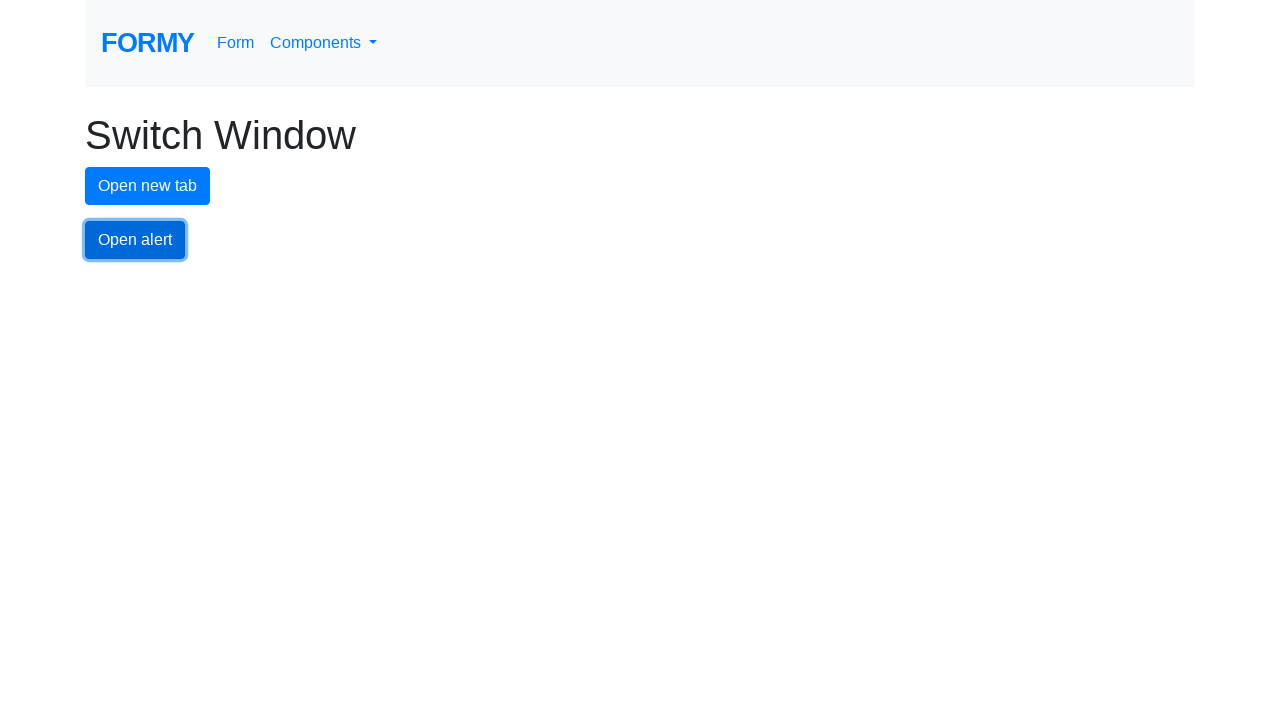

Waited 500ms to ensure alert was handled
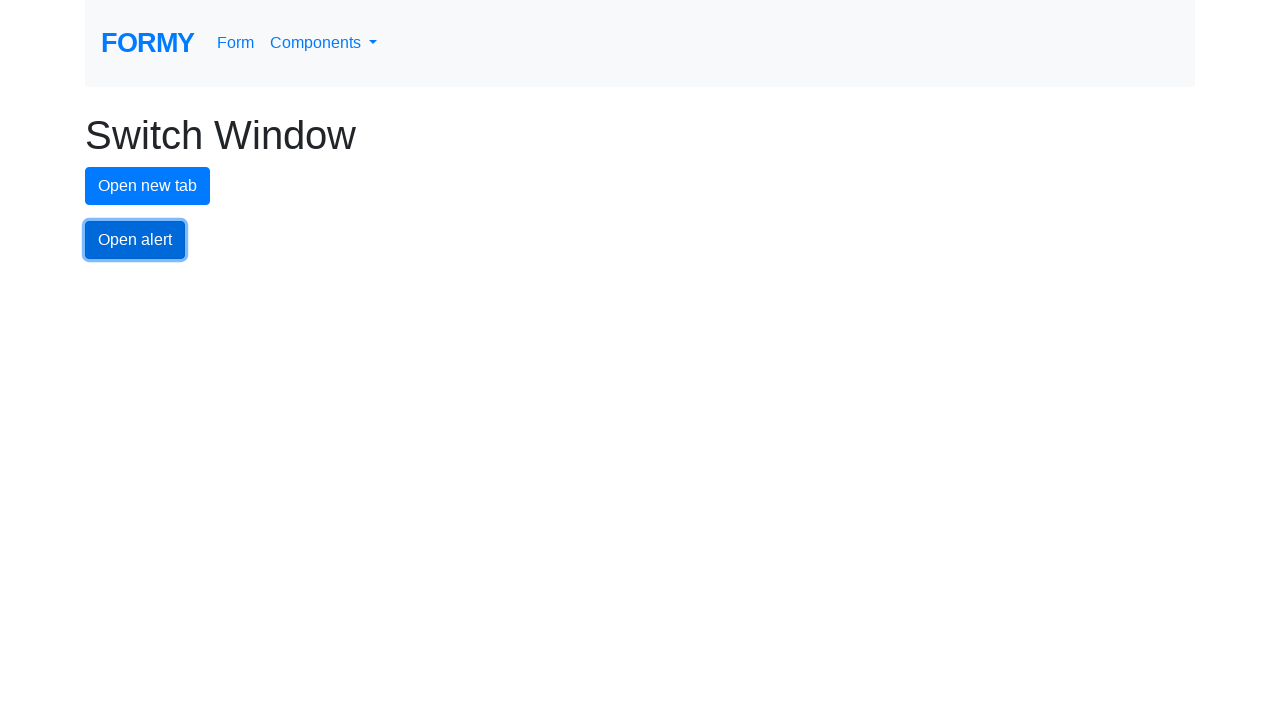

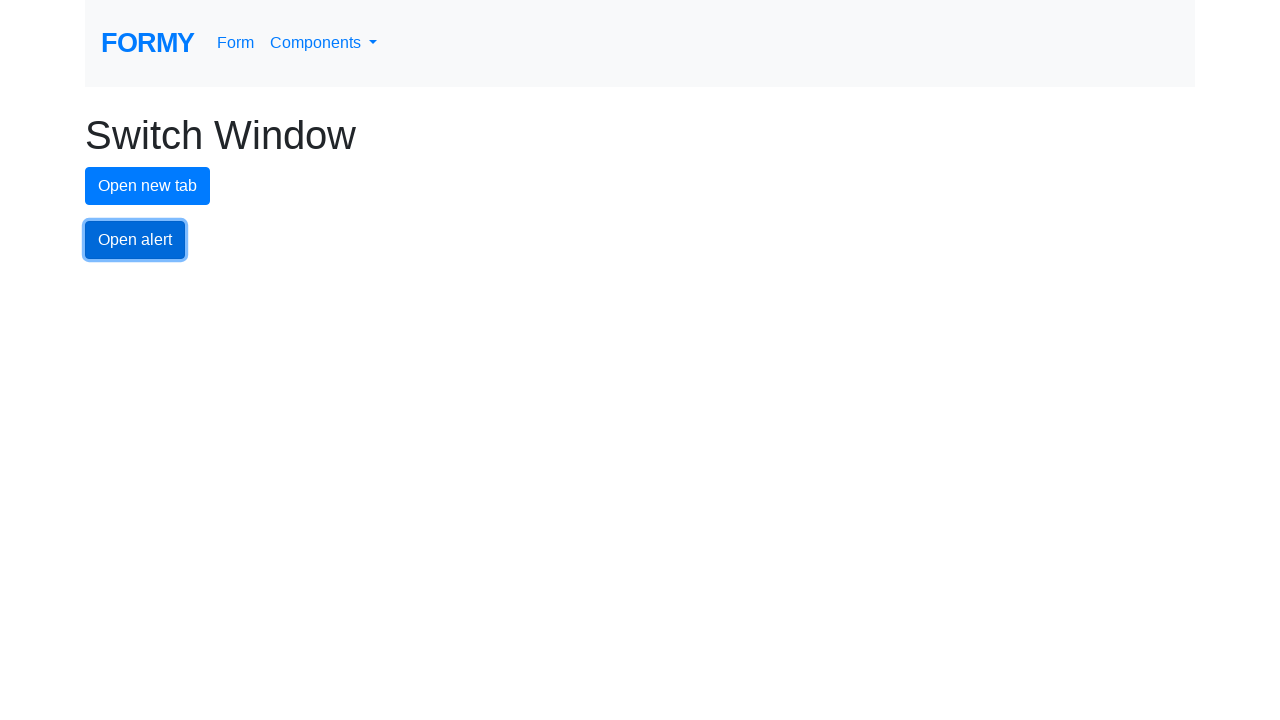